Tests right-click context menu functionality by right-clicking on an image and navigating through nested menu options

Starting URL: https://deluxe-menu.com/popup-mode-sample.html

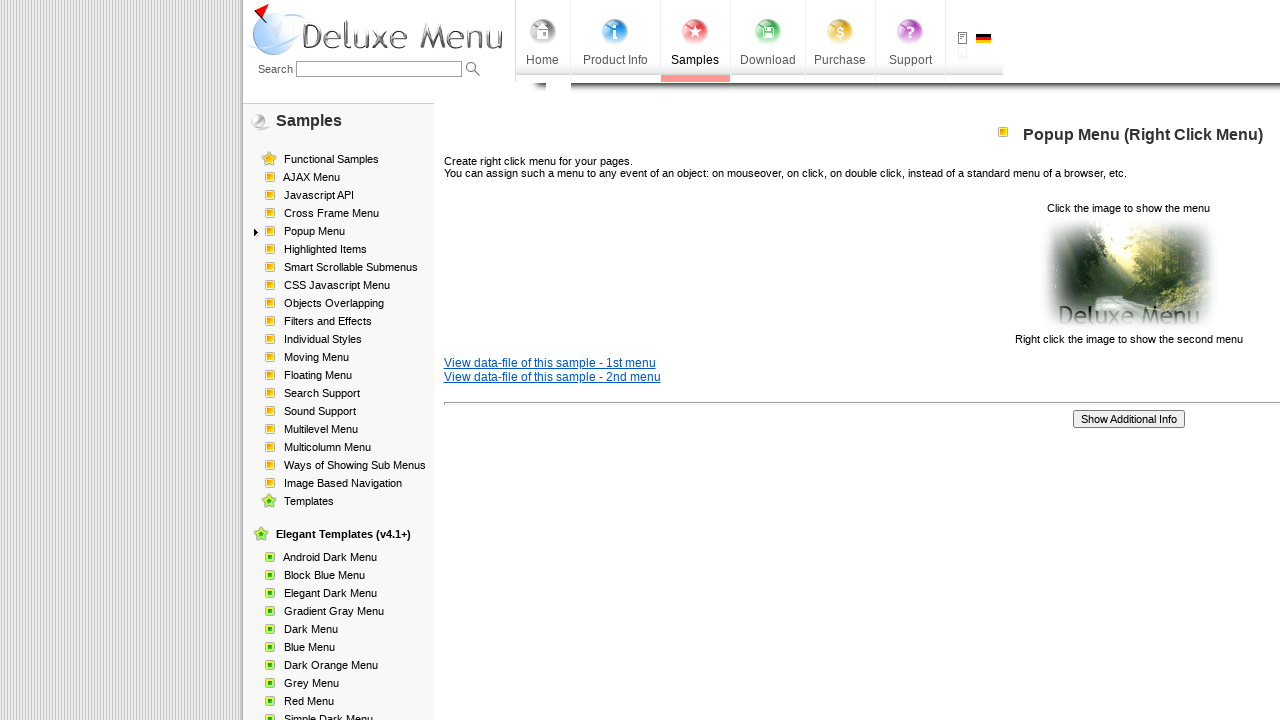

Located image element with src='data-samples/images/popup_pic.gif'
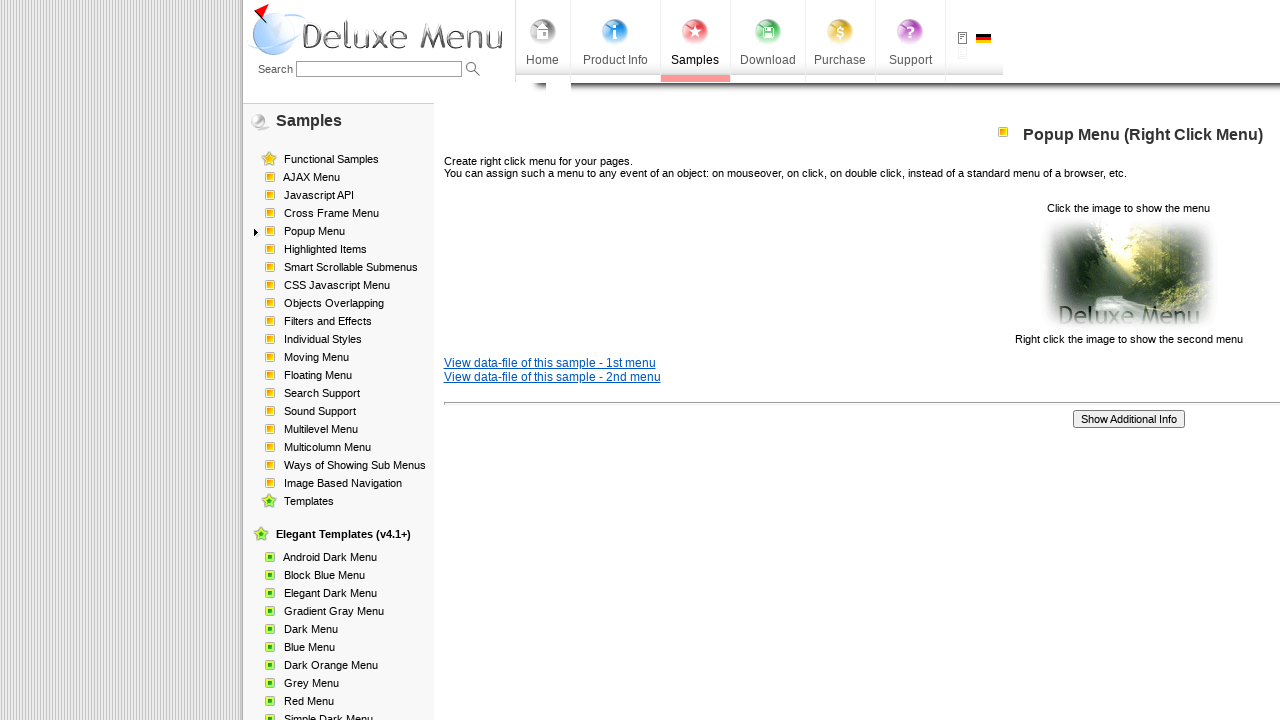

Right-clicked on image to open context menu at (1128, 274) on img[src='data-samples/images/popup_pic.gif']
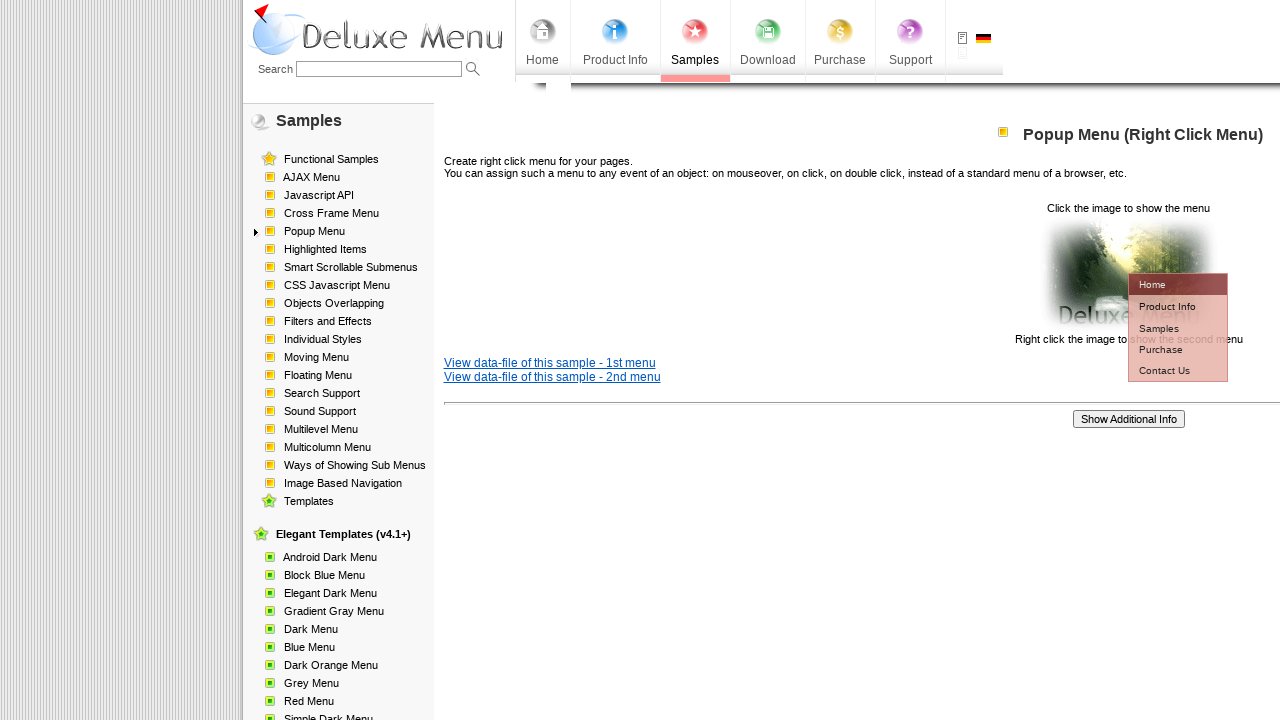

Clicked first context menu item (#dm2m1i1tdT) at (1165, 306) on #dm2m1i1tdT
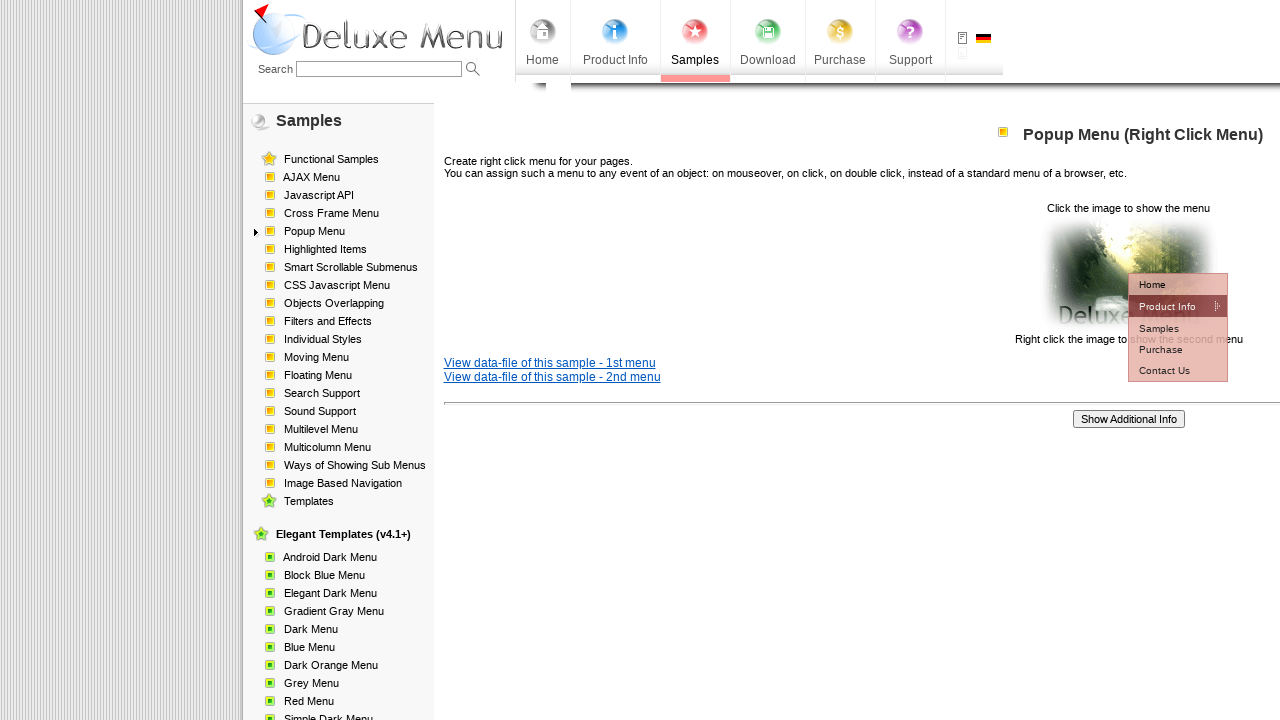

Clicked second context menu item (#dm2m2i1tdT) at (1052, 327) on #dm2m2i1tdT
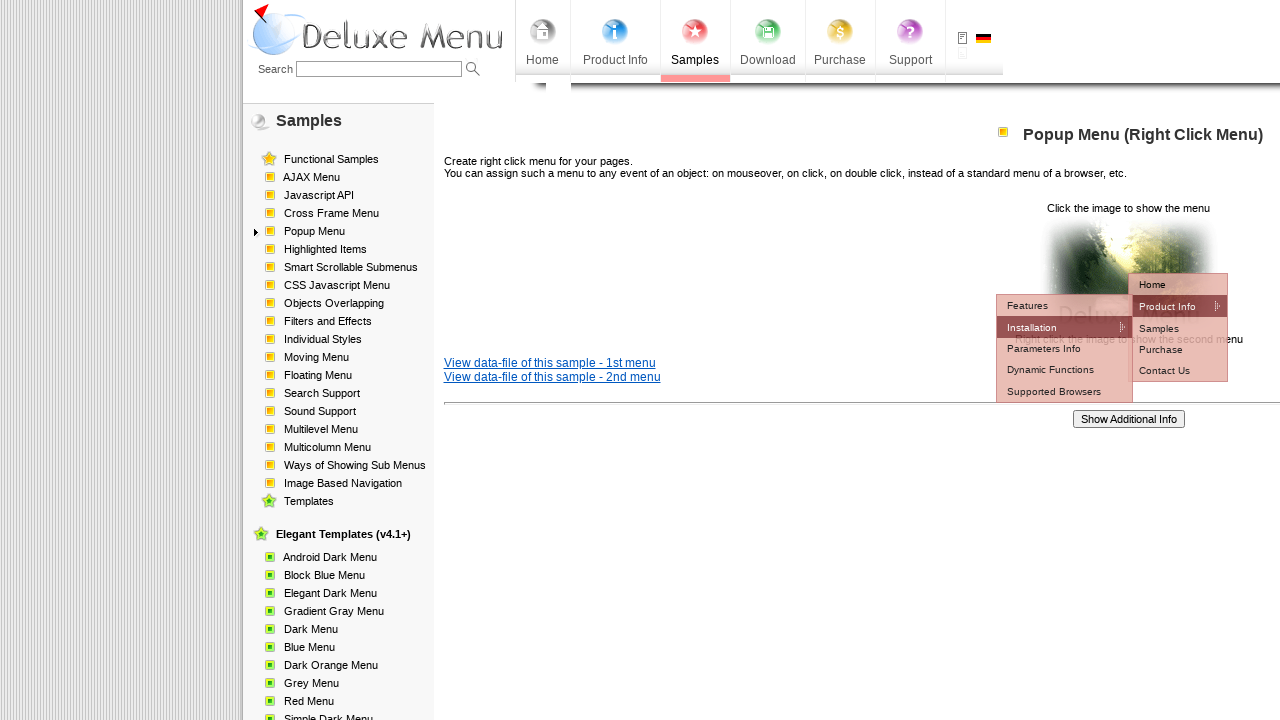

Clicked third context menu item (#dm2m3i1tdT) at (1178, 348) on #dm2m3i1tdT
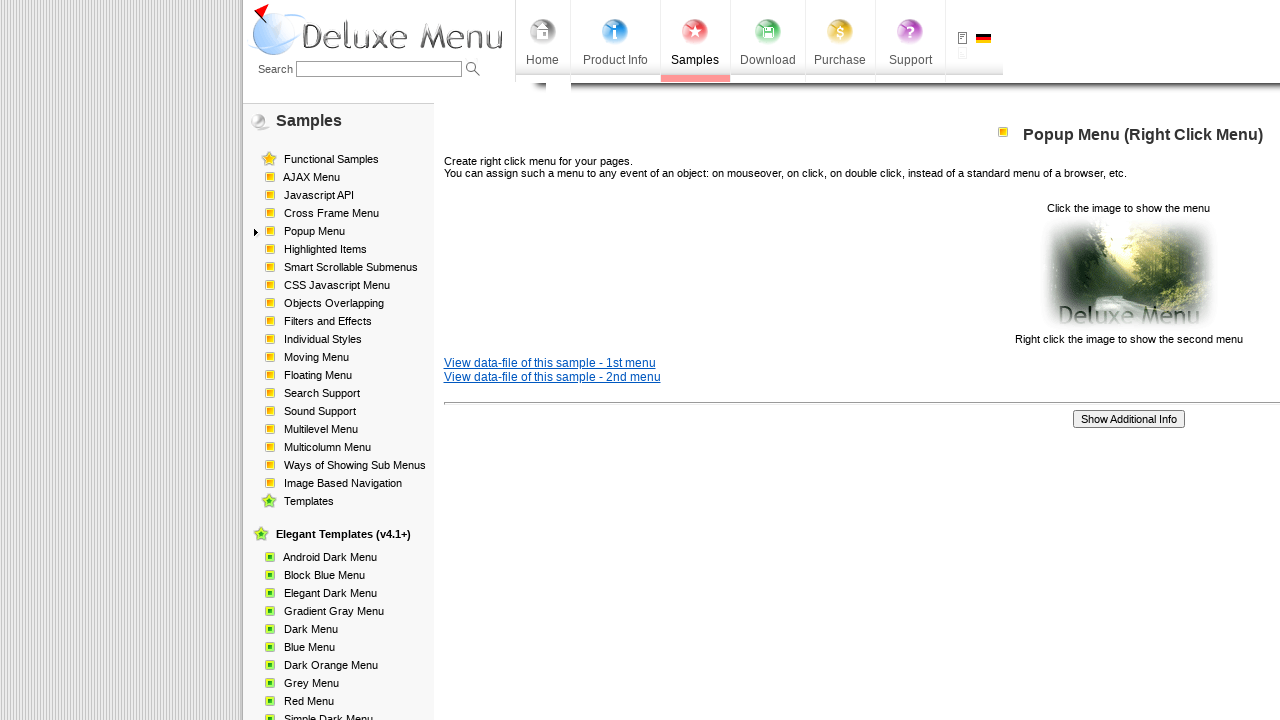

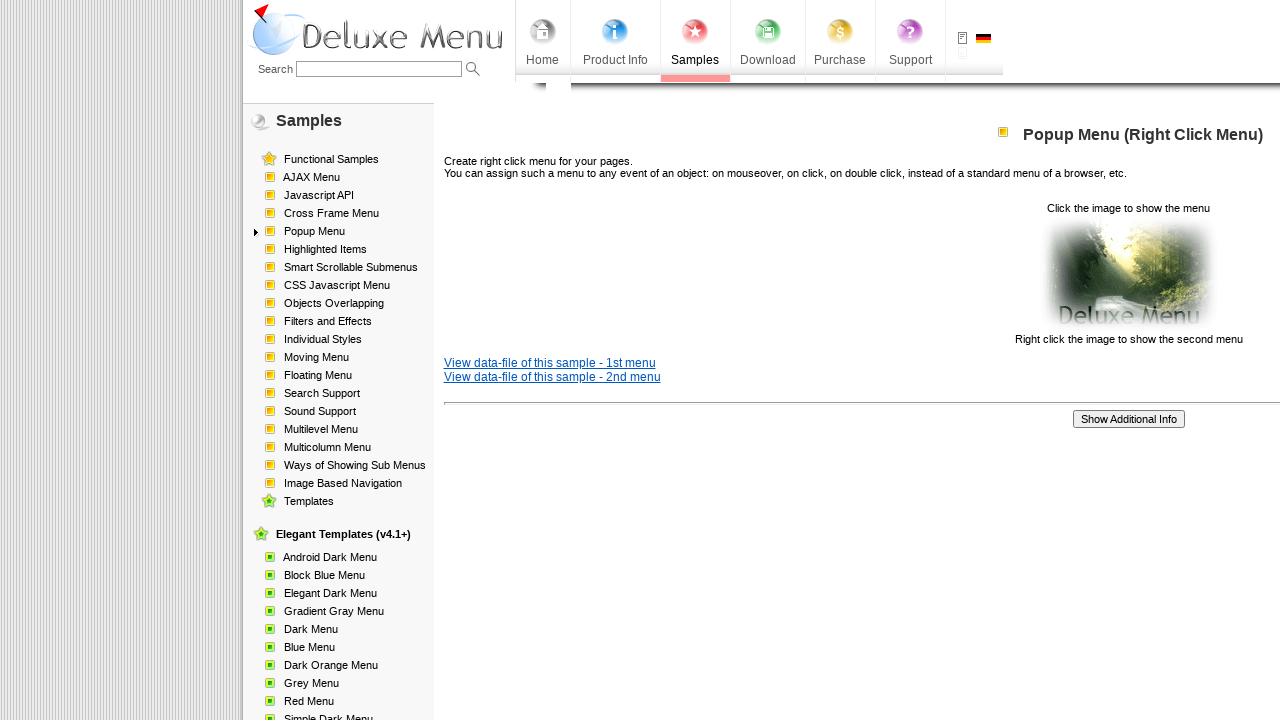